Navigates to a page with a large table and highlights a specific element by temporarily changing its border style to a red dashed line, then reverts the style back after 2 seconds.

Starting URL: http://the-internet.herokuapp.com/large

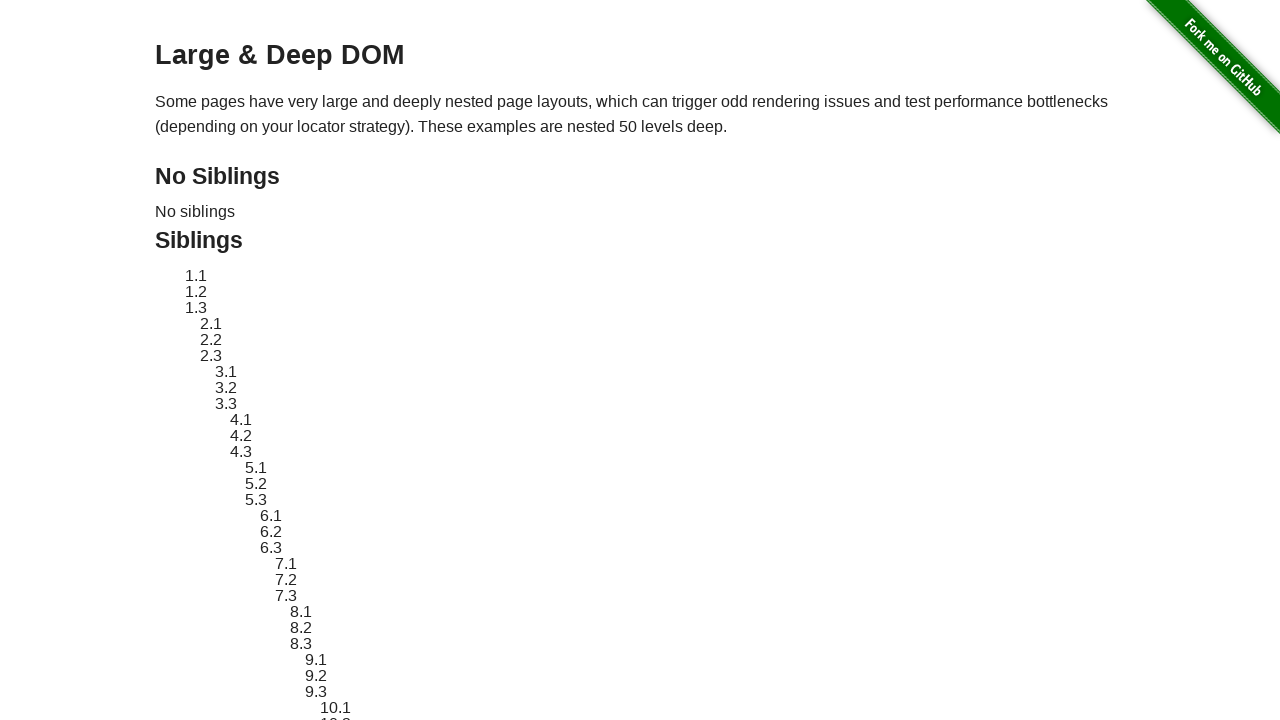

Waited for target element #sibling-2.3 to be present
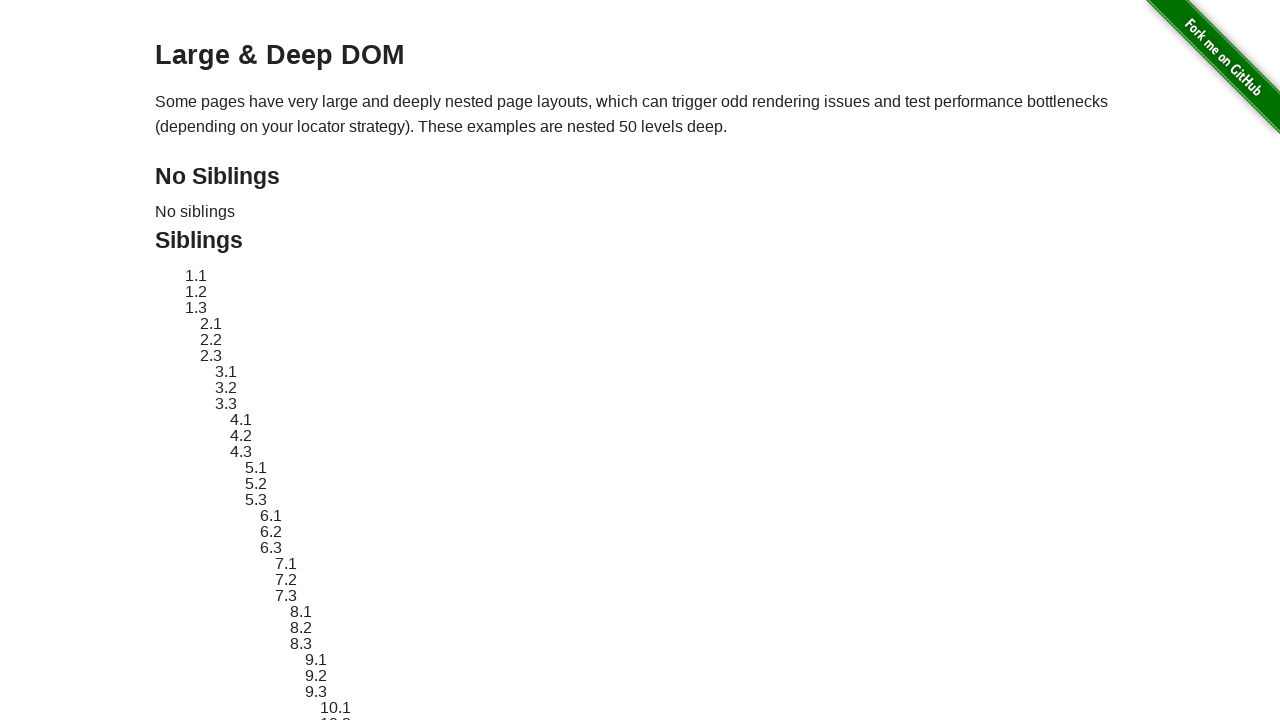

Located target element #sibling-2.3
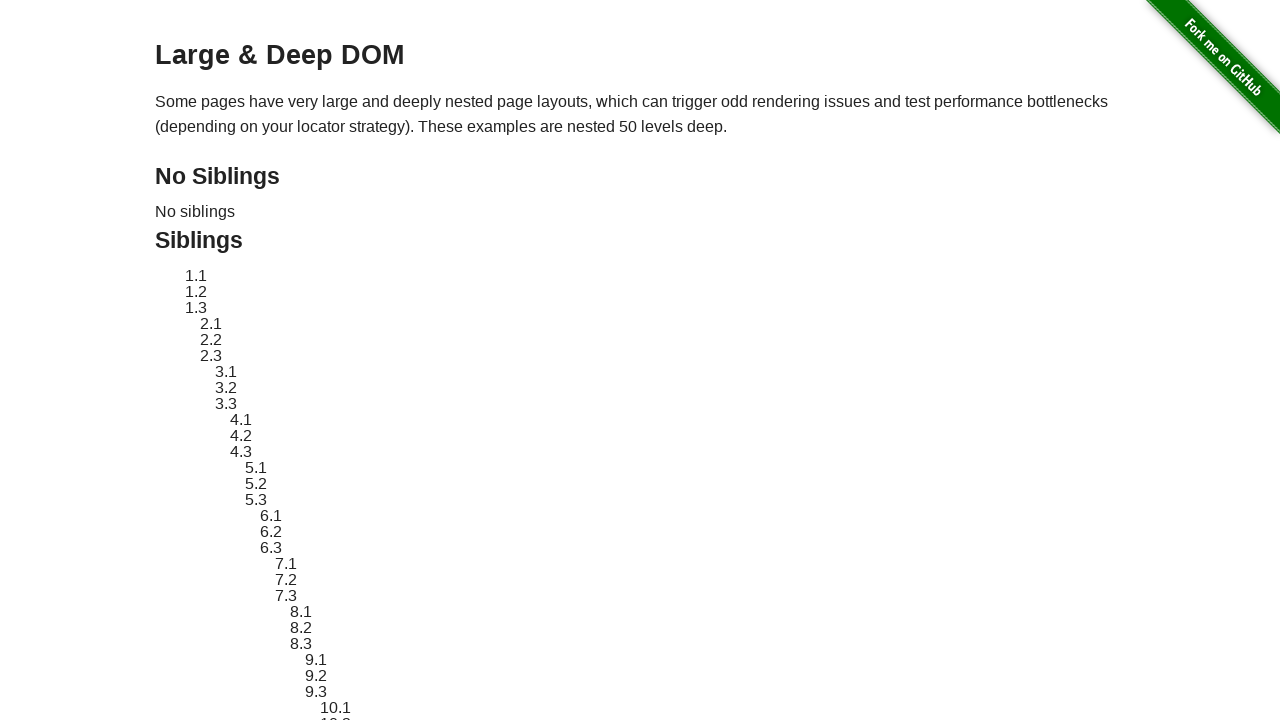

Retrieved original style attribute from target element
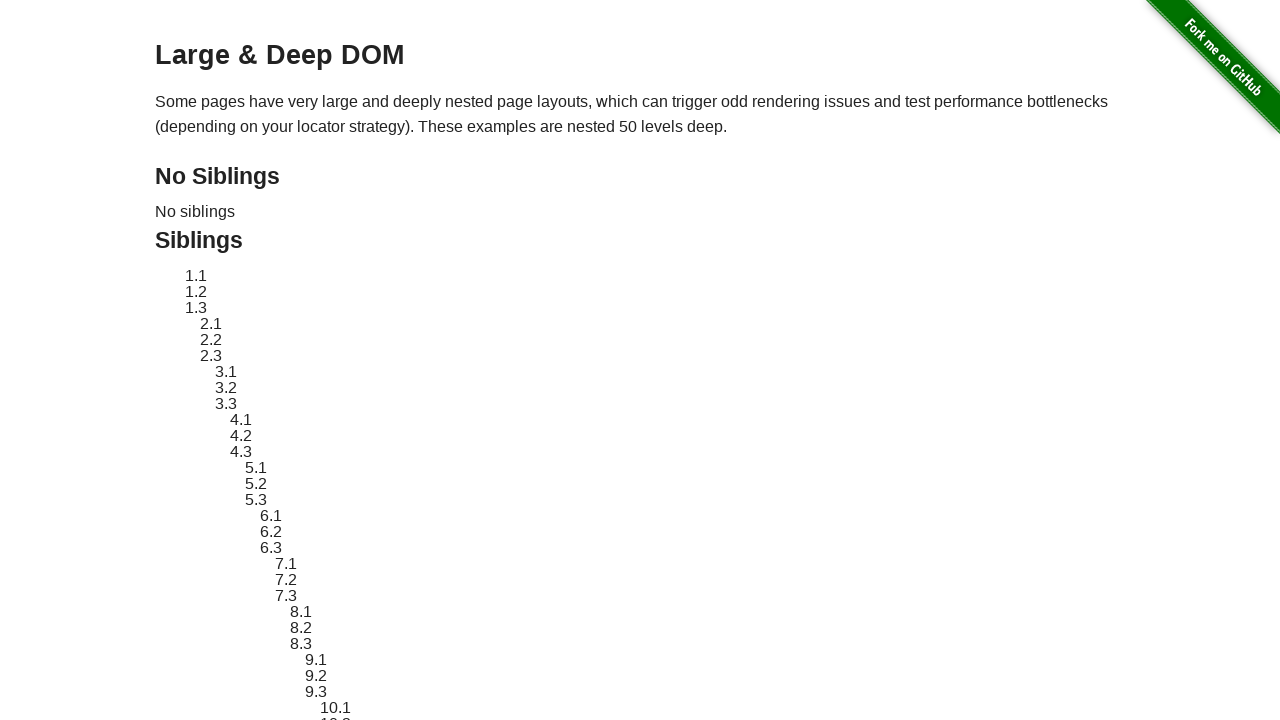

Applied red dashed border highlight style to target element
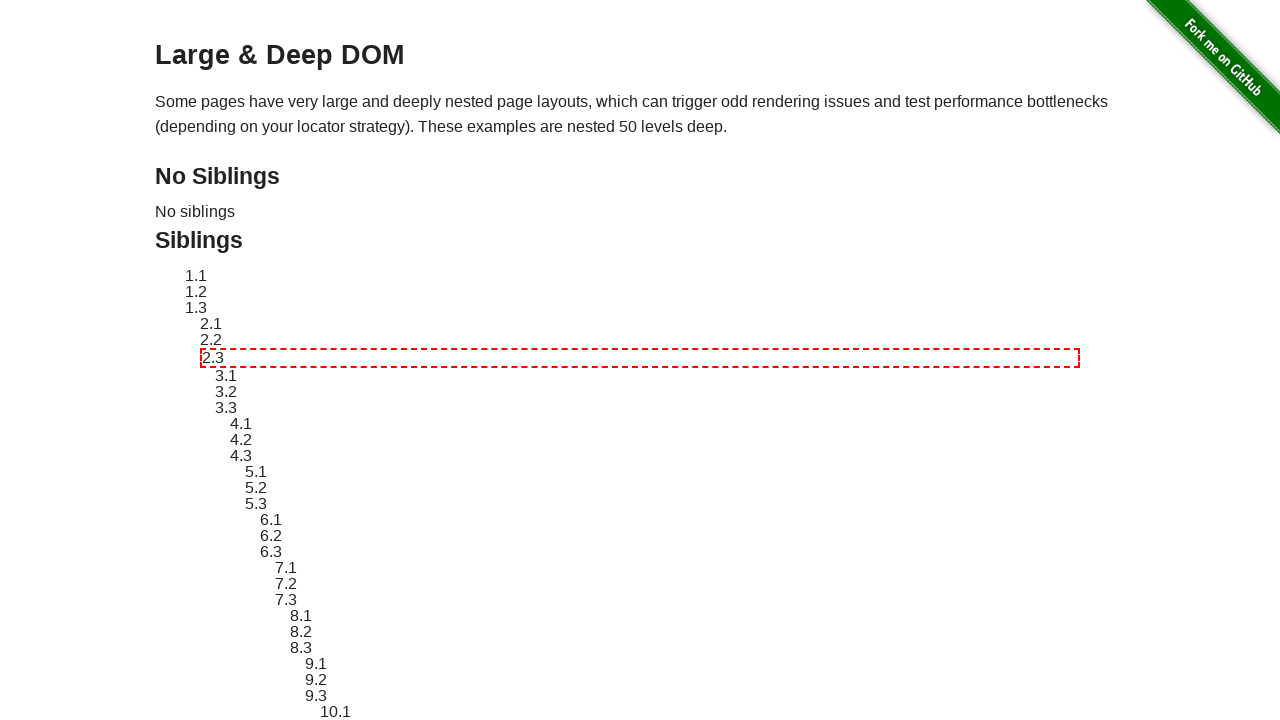

Waited 2 seconds to display the highlight effect
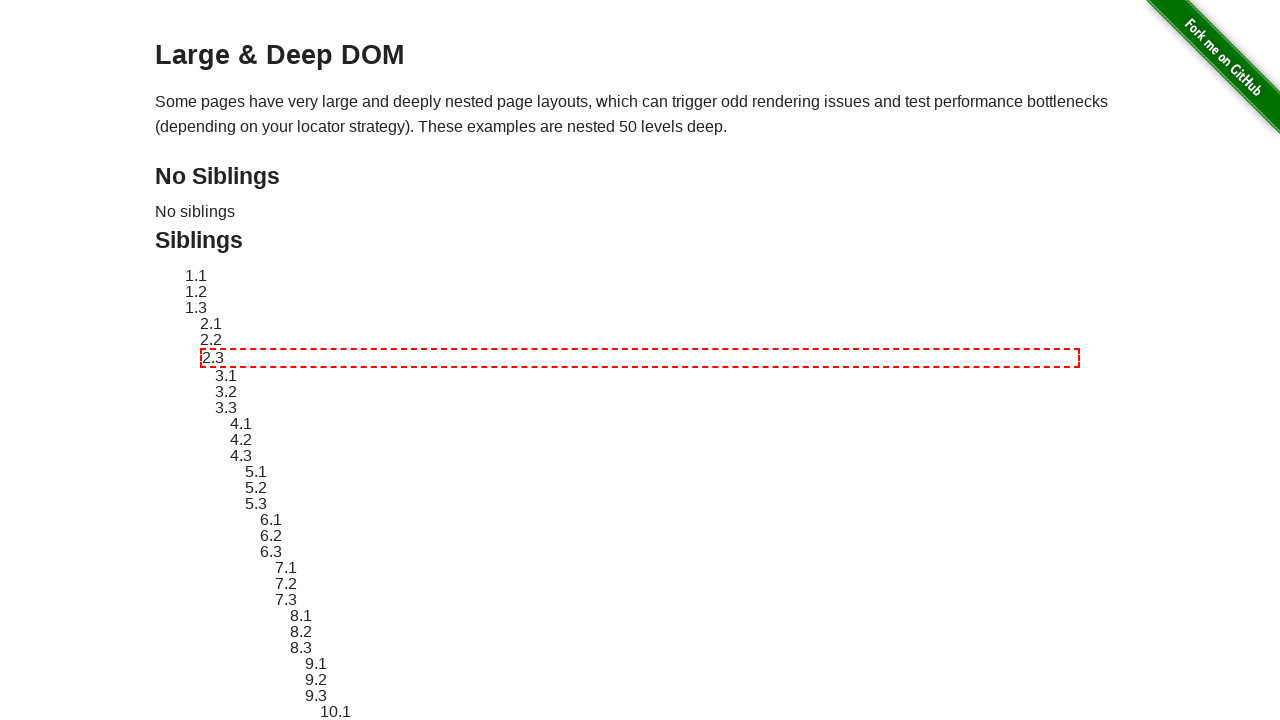

Reverted target element style back to original
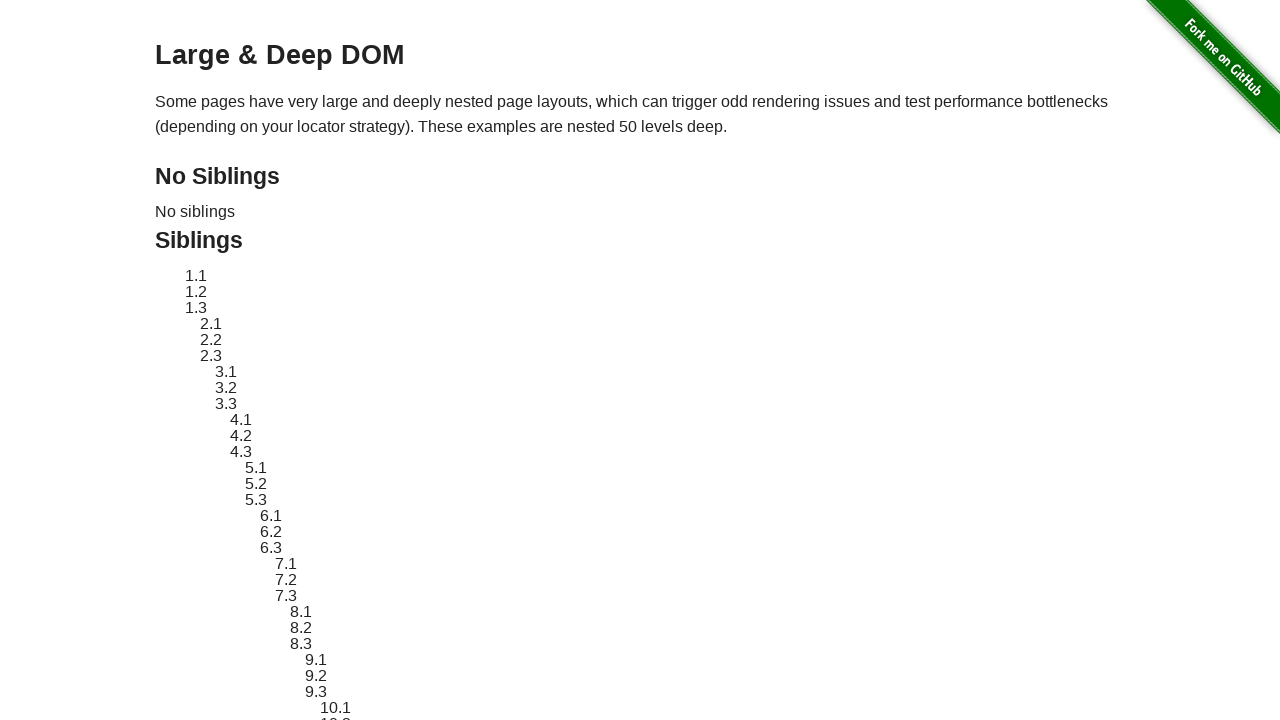

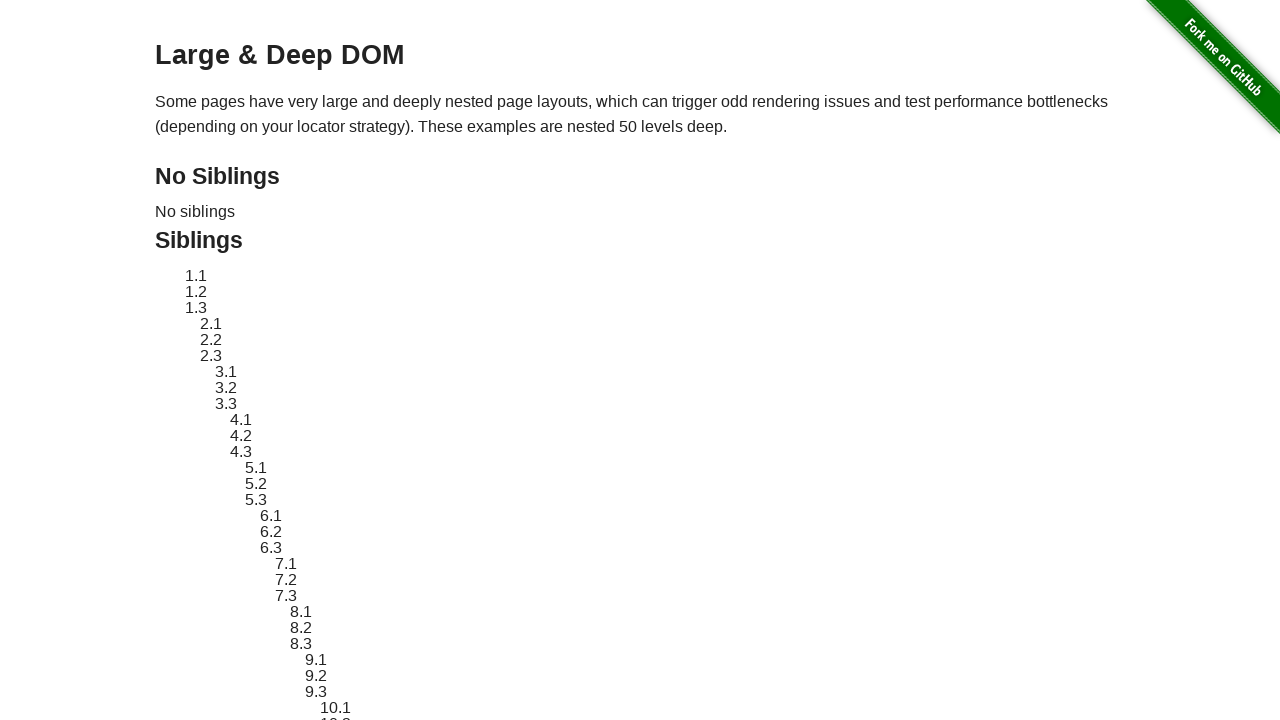